Tests simple alert handling by clicking a button to trigger an alert, reading its text, and accepting it

Starting URL: https://www.leafground.com/alert.xhtml

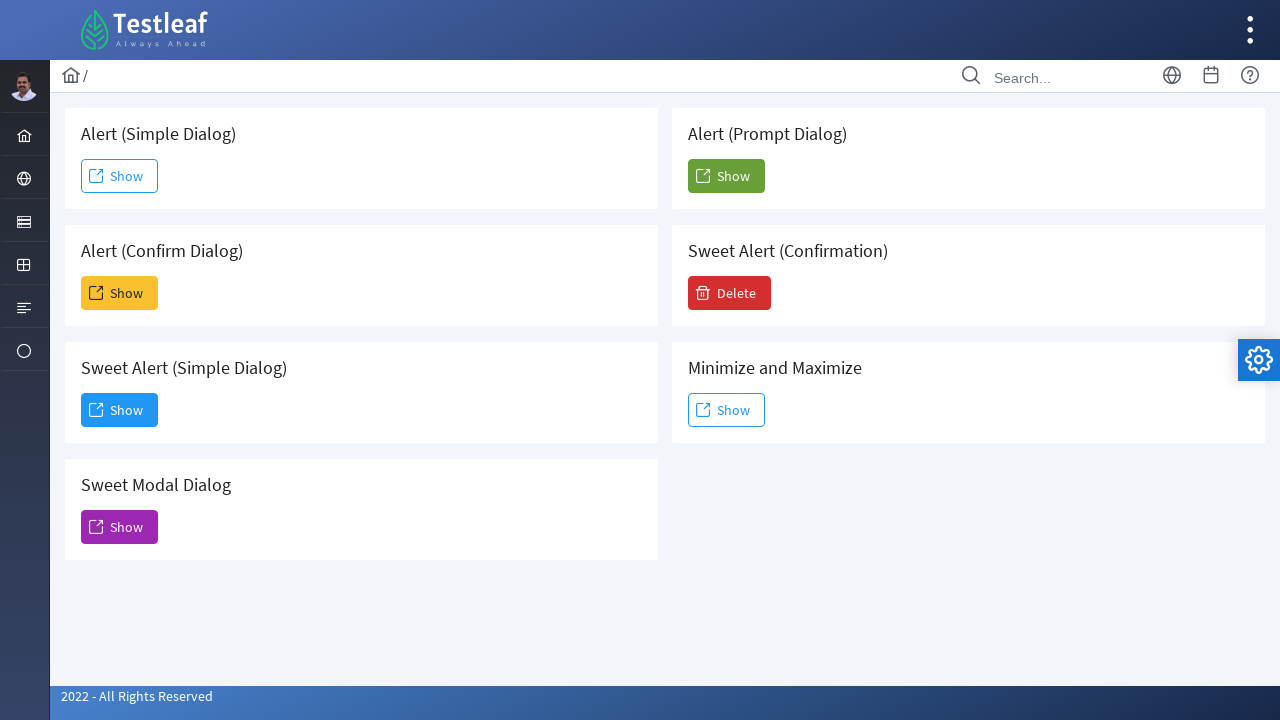

Clicked 'Show' button to trigger simple alert at (120, 176) on xpath=//span[text()='Show']
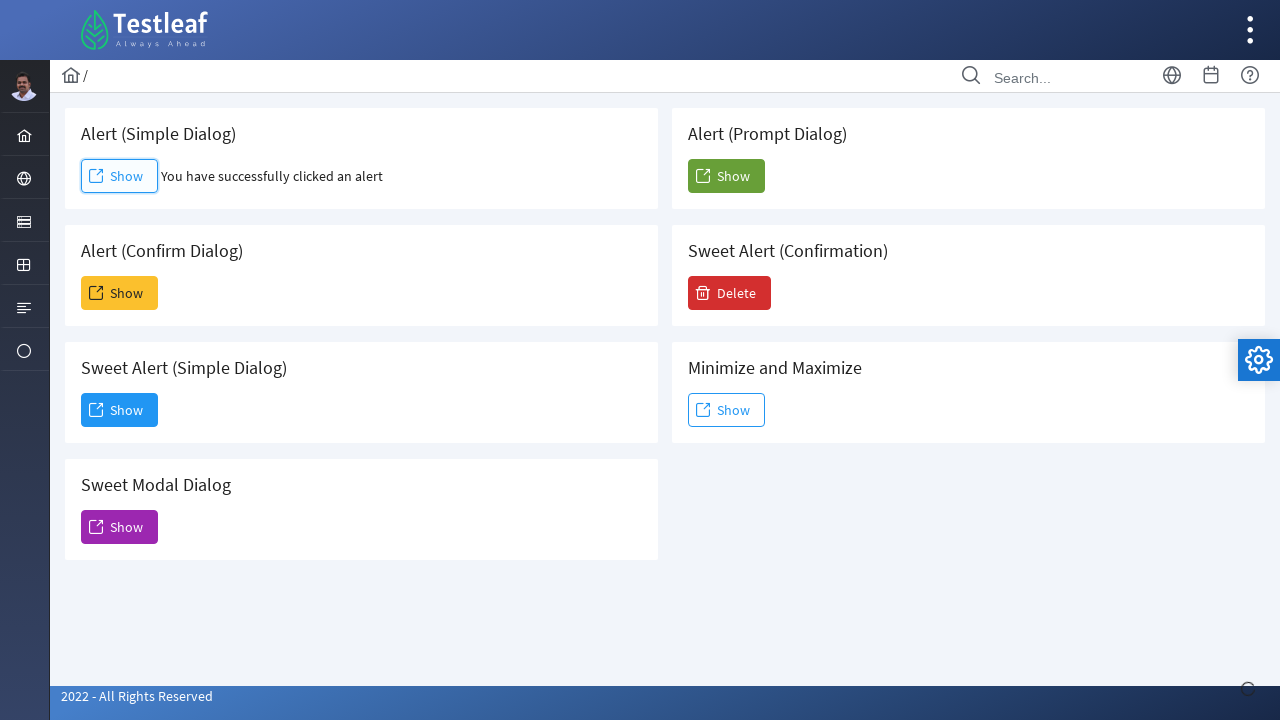

Registered dialog handler to accept alerts
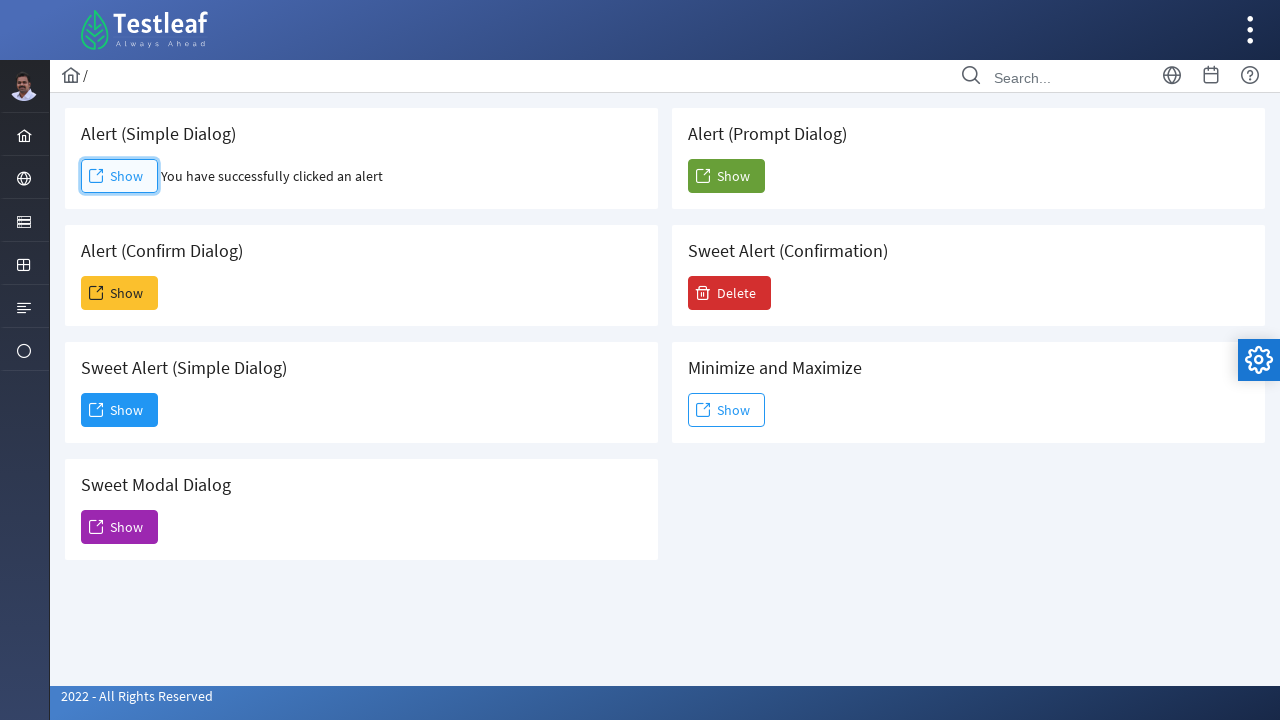

Clicked 'Show' button again to trigger alert at (120, 176) on xpath=//span[text()='Show']
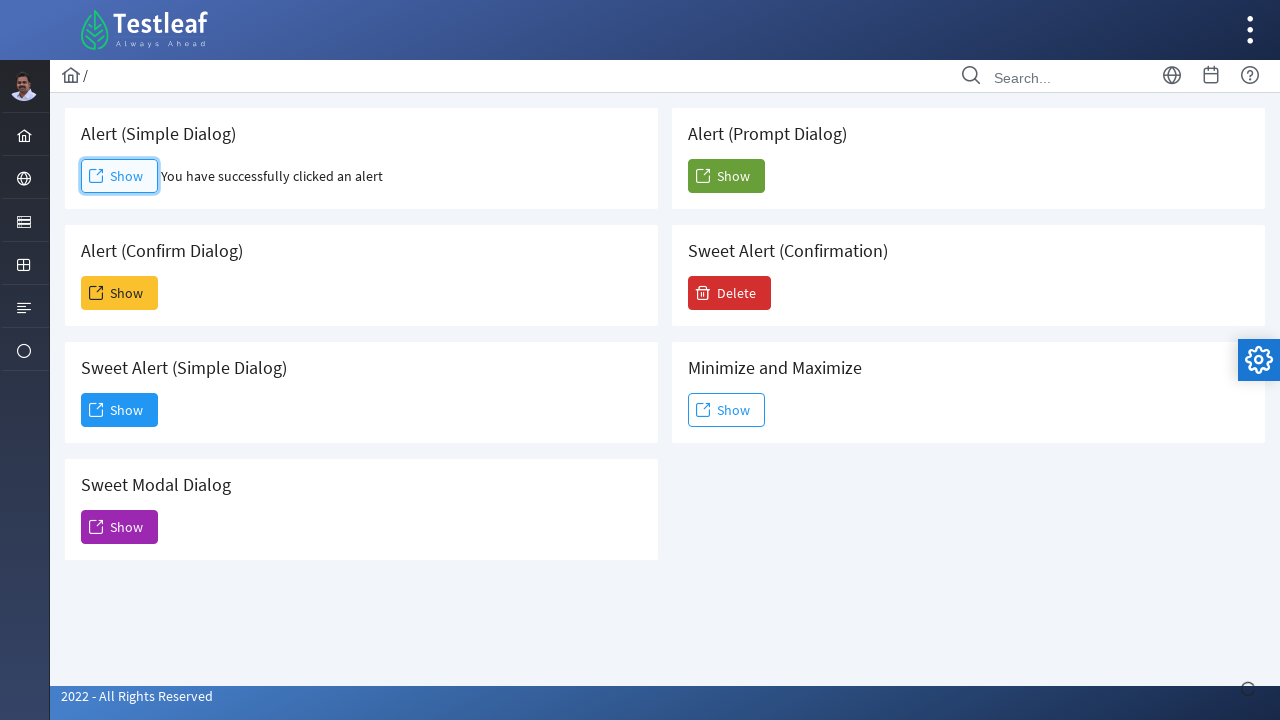

Waited for alert to be processed
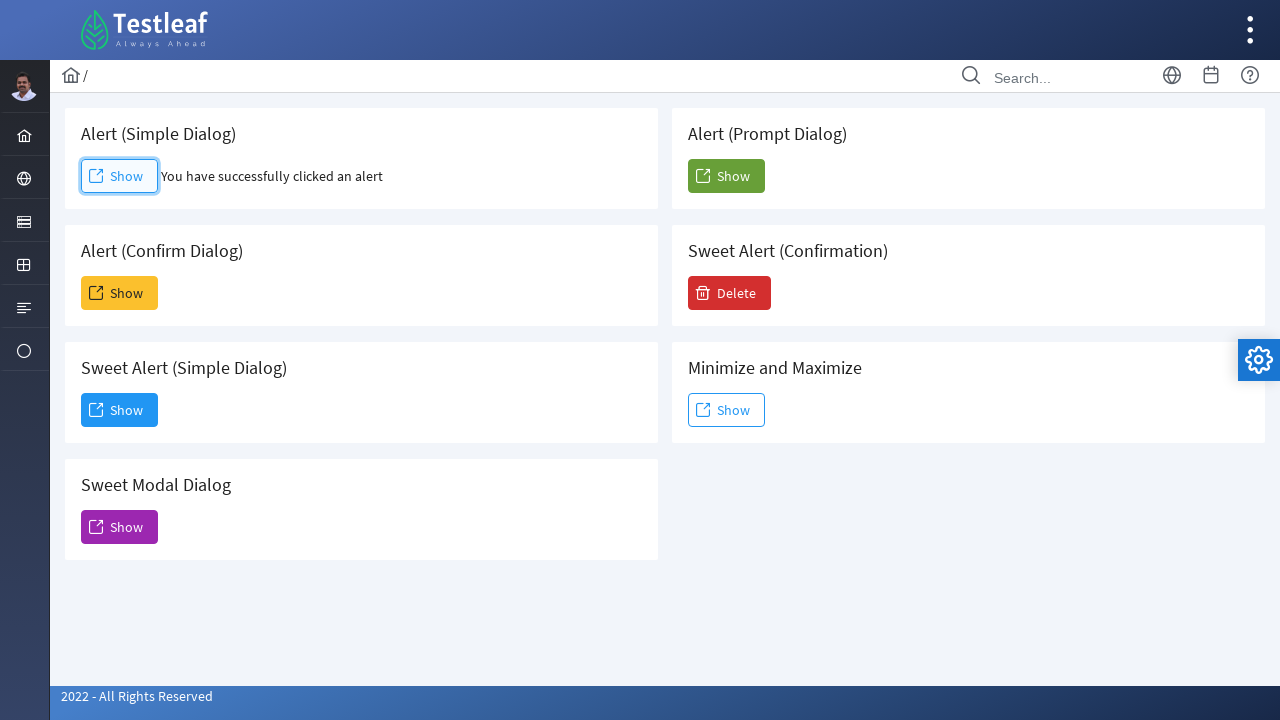

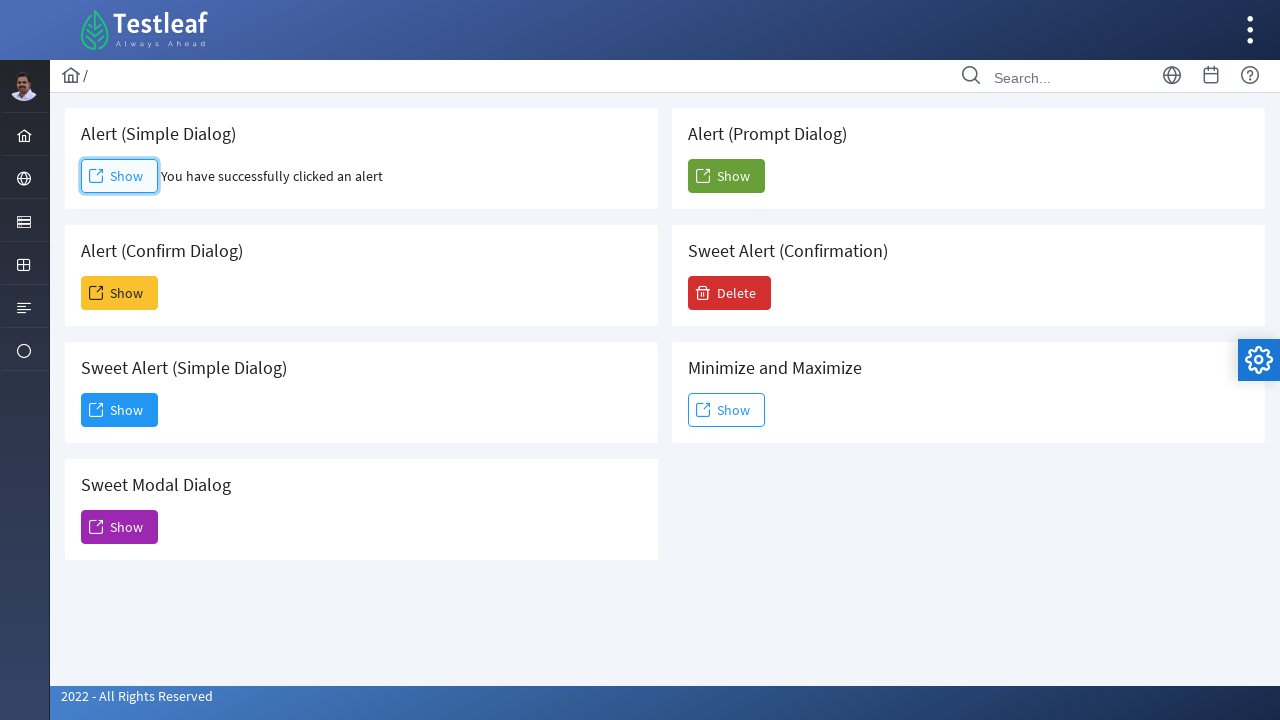